Tests pressing the tab key without targeting a specific element first, using keyboard action, and verifies the result

Starting URL: http://the-internet.herokuapp.com/key_presses

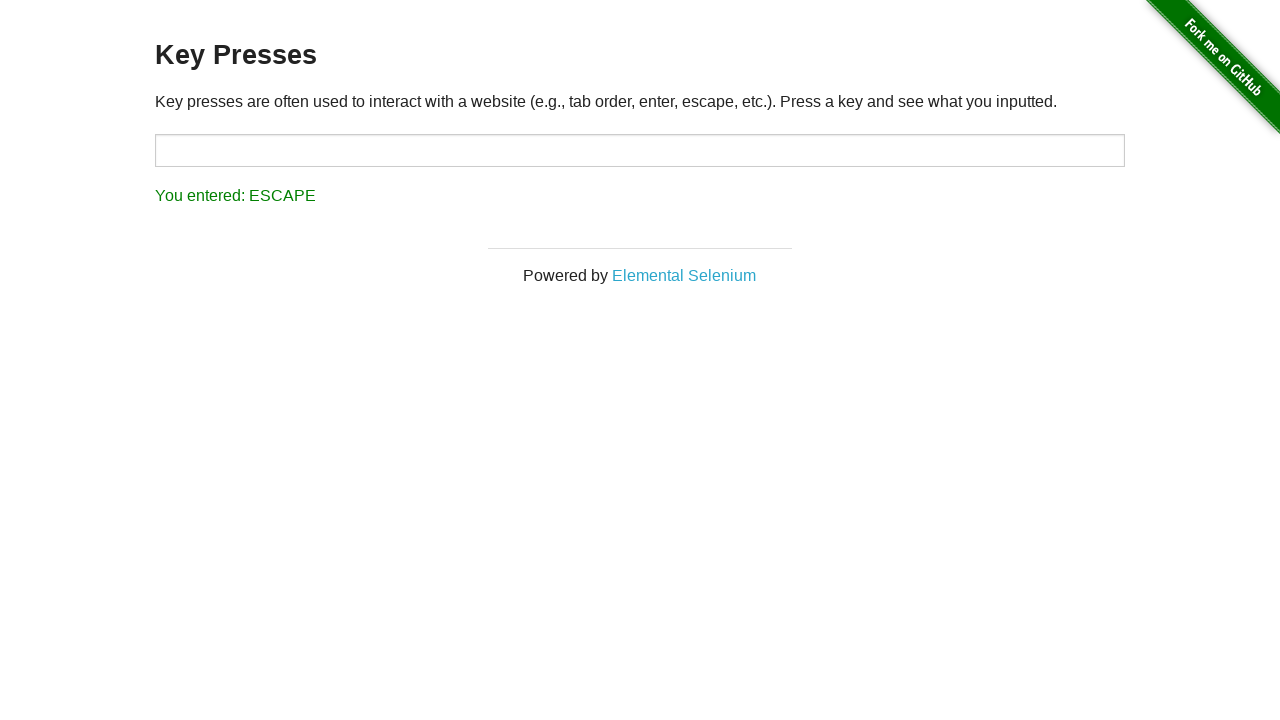

Pressed Tab key on the page
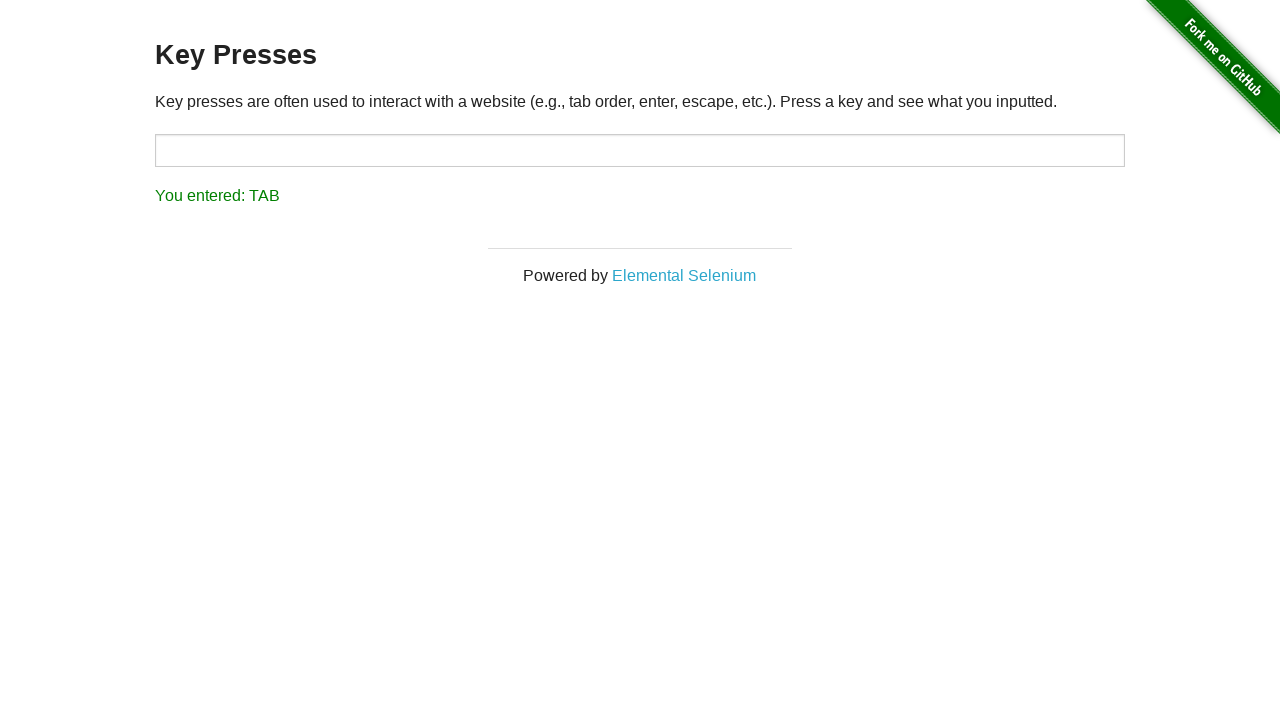

Result element loaded
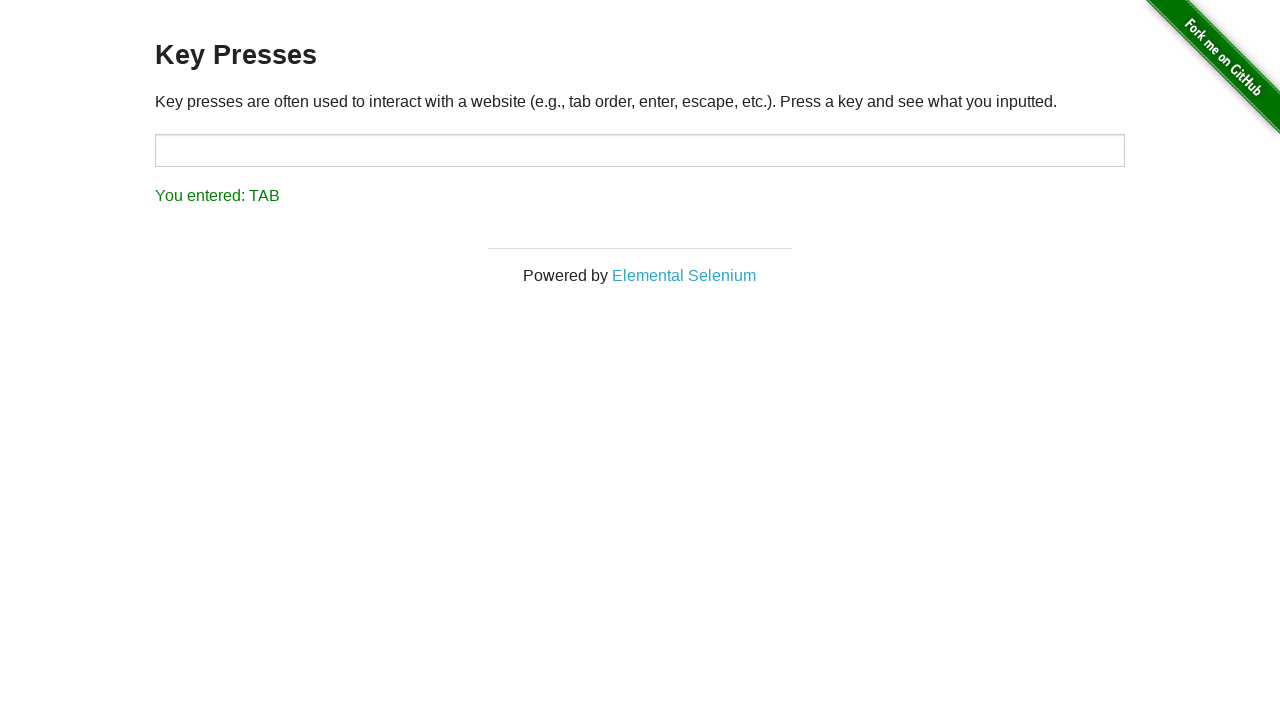

Retrieved result text content
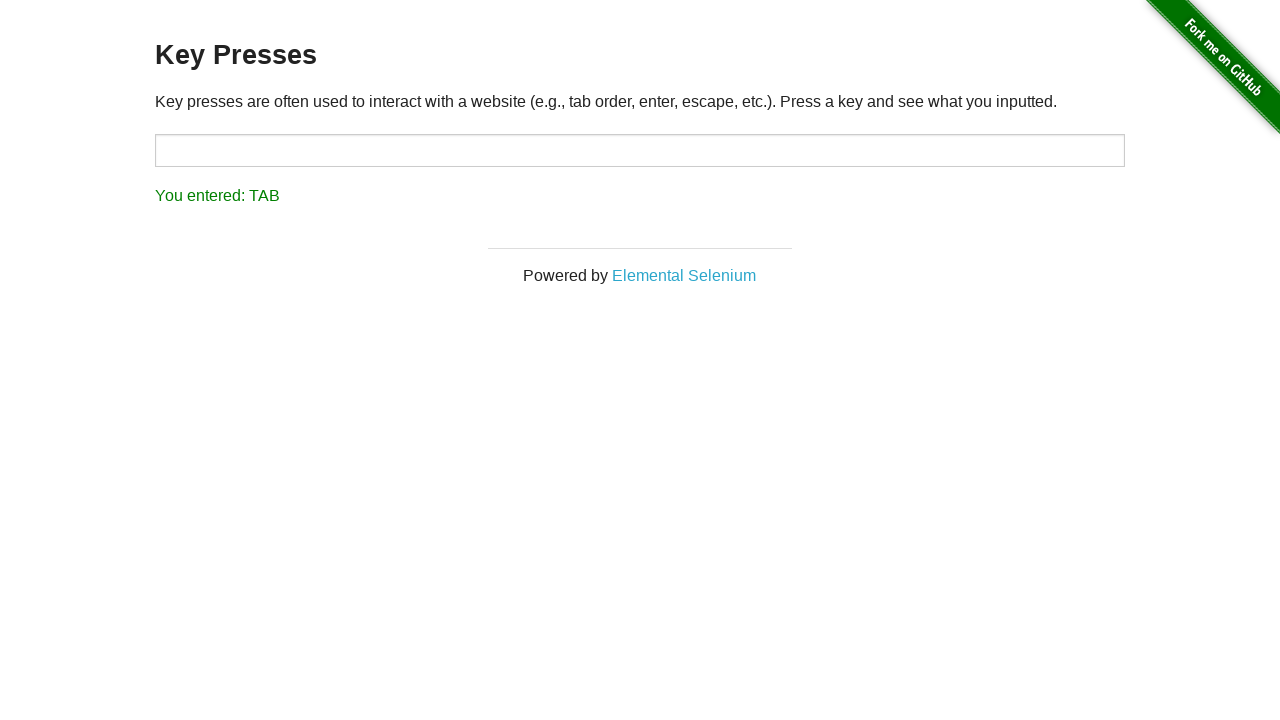

Verified result text equals 'You entered: TAB'
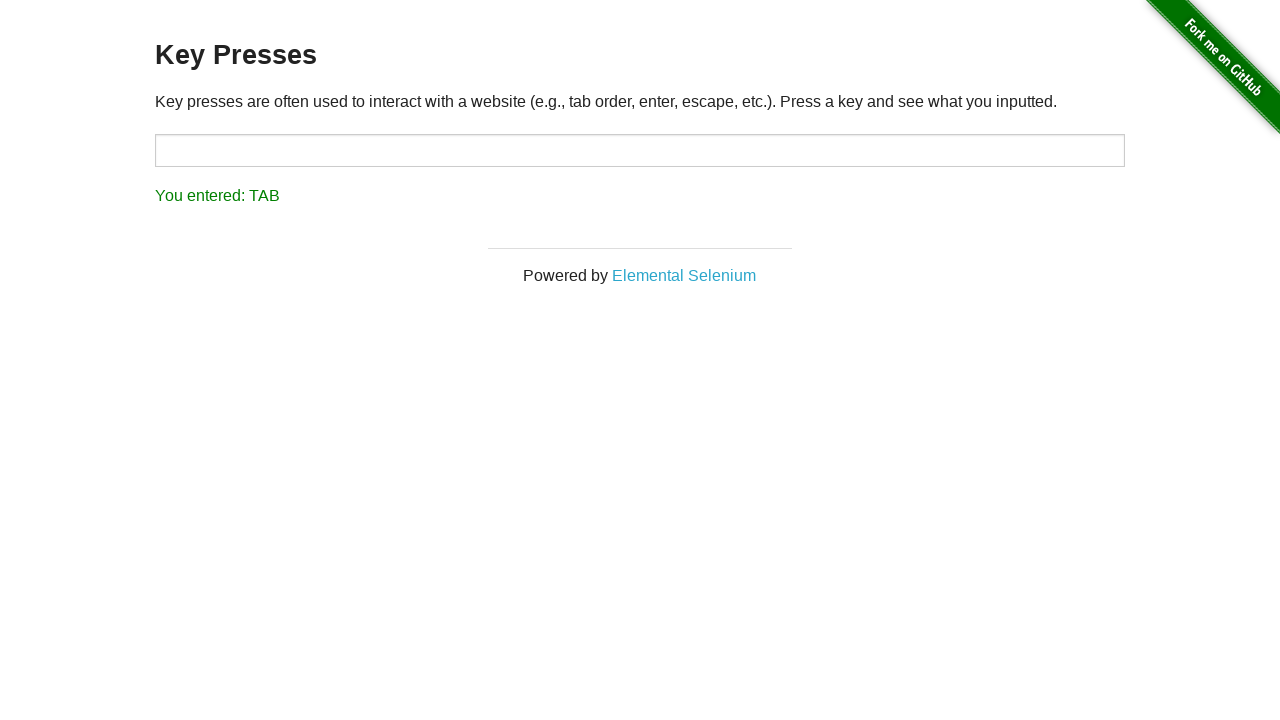

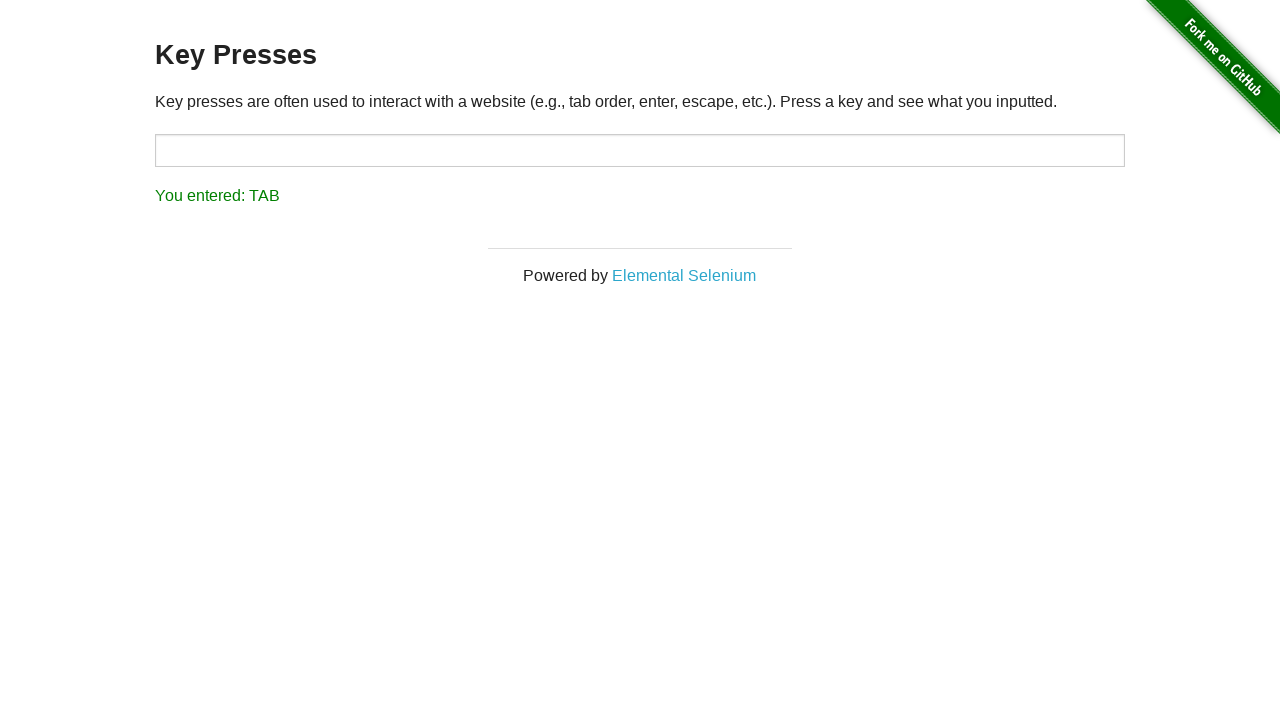